Tests dynamic element interaction by waiting for a button that appears after 5 seconds and clicking it

Starting URL: https://demoqa.com/dynamic-properties

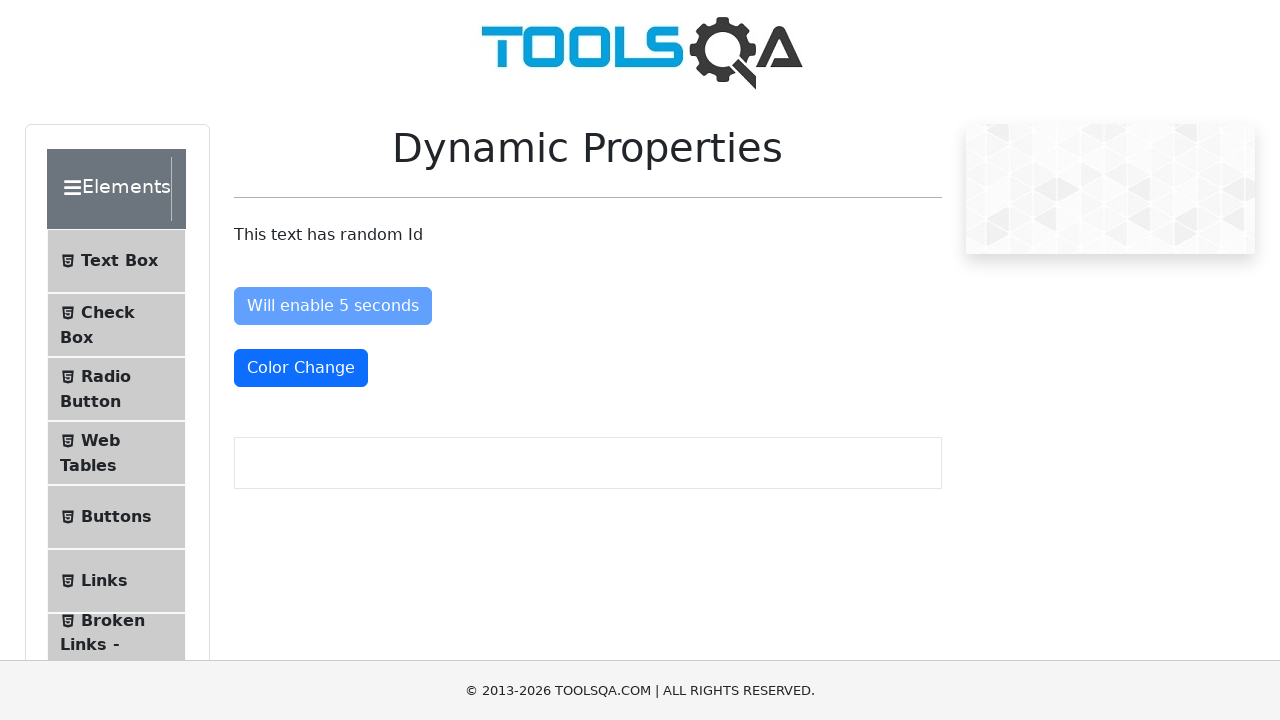

Waited for 'Visible After 5 Seconds' button to appear (max 10 seconds)
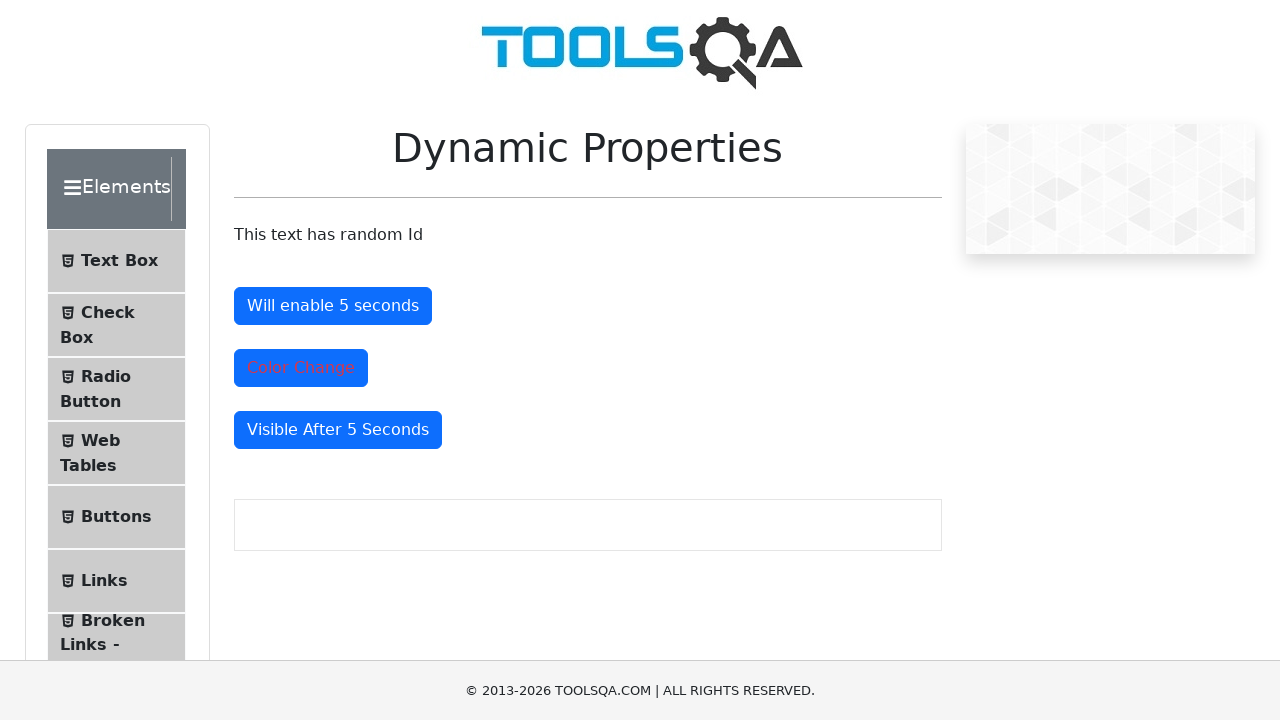

Clicked the dynamically visible button at (338, 430) on #visibleAfter
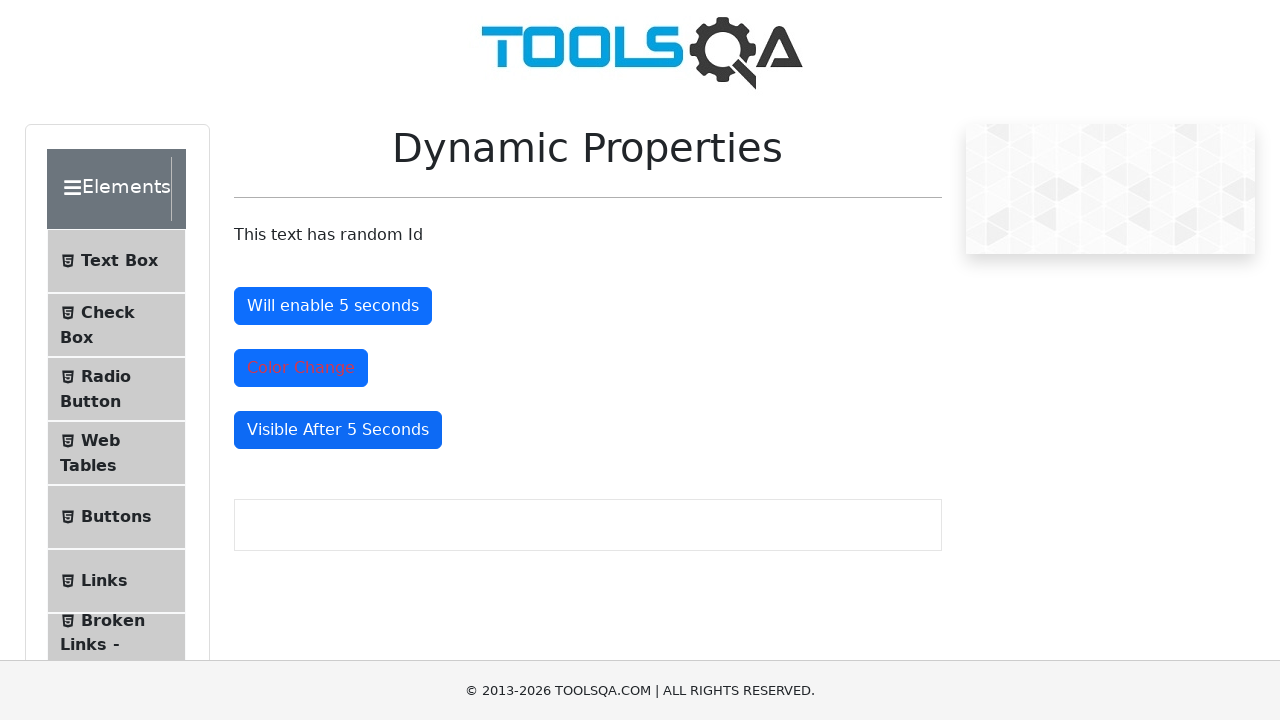

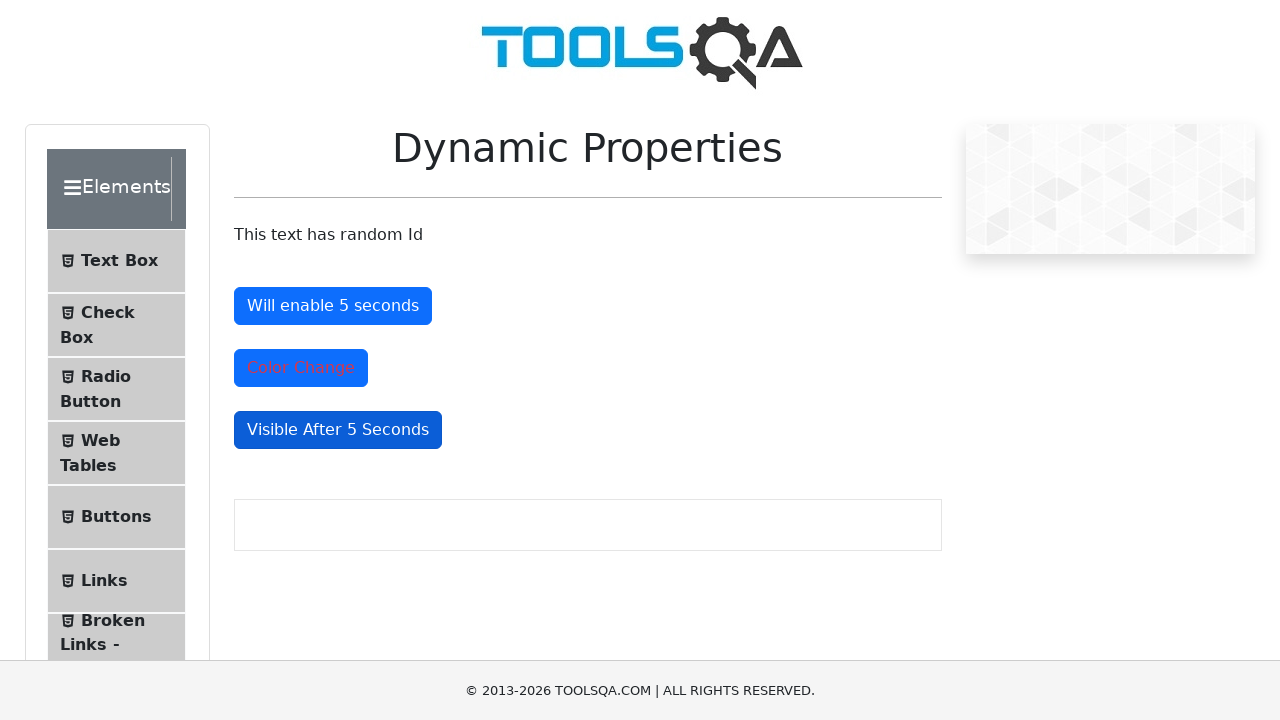